Tests clicking the "Cuisiner" menu link navigates to the cuisiner section, handling mobile viewport if needed

Starting URL: https://labasse.github.io/fruits/

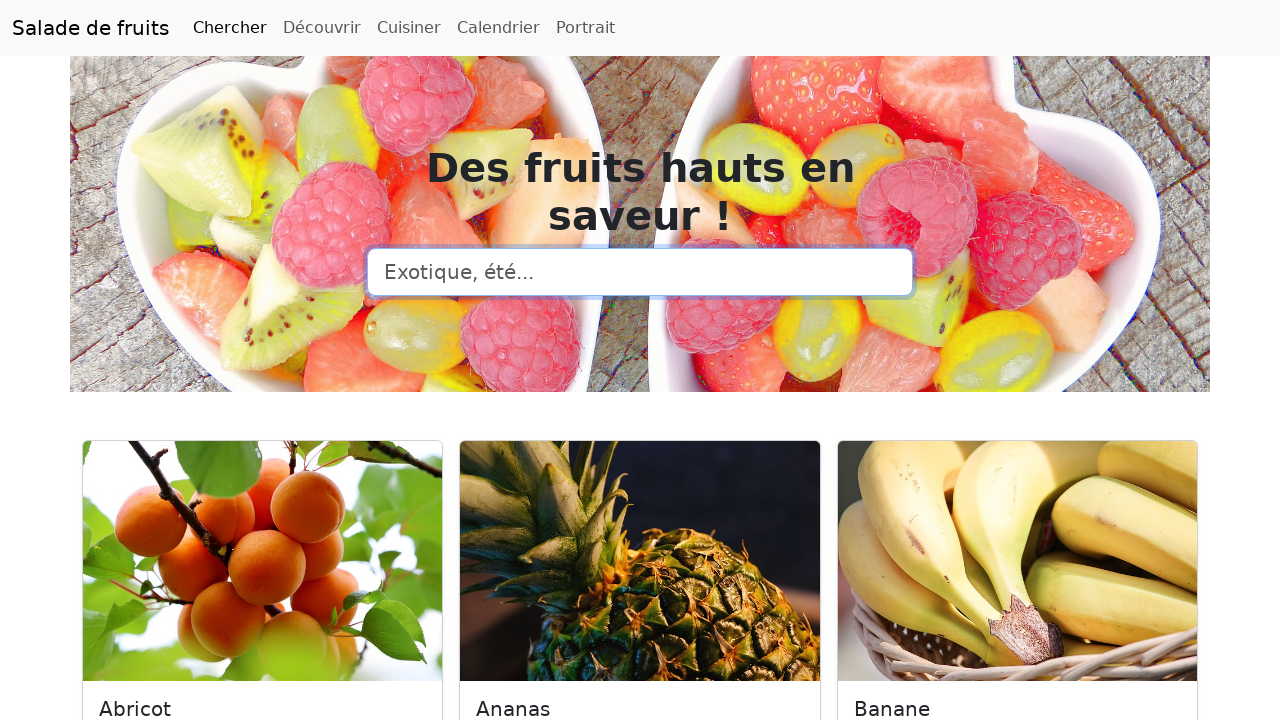

Located 'Cuisiner' menu link
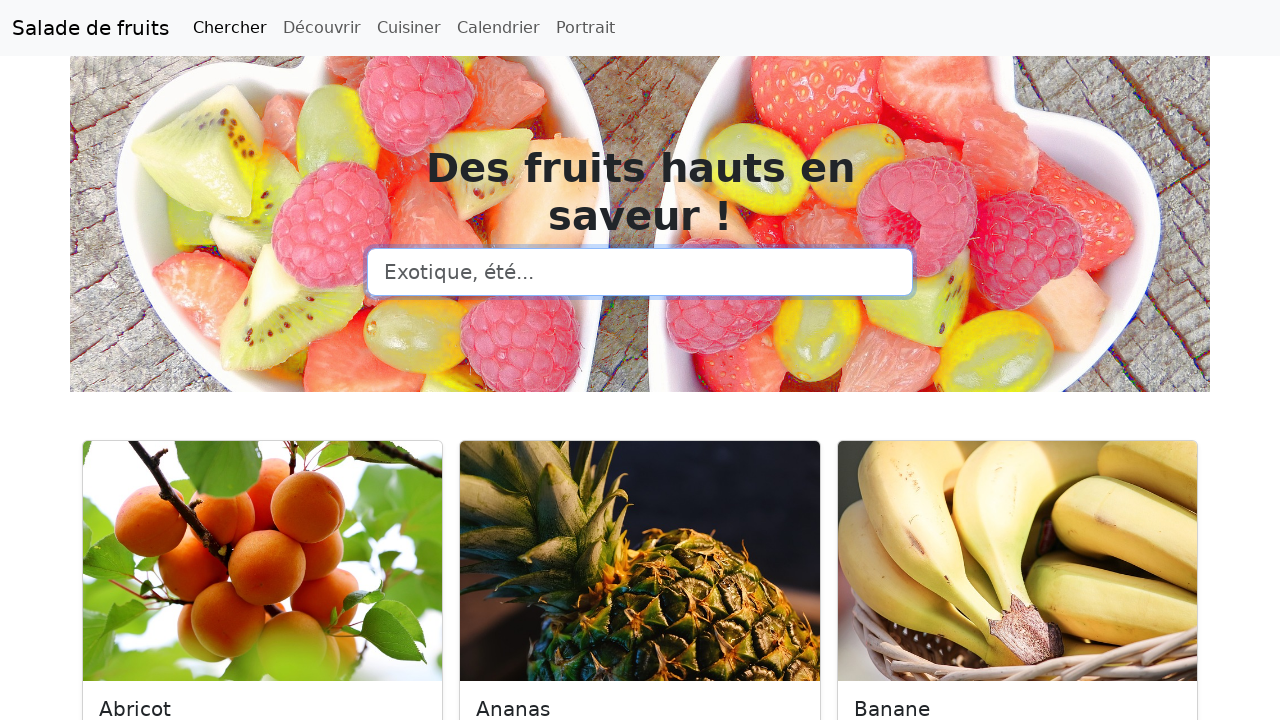

Clicked 'Cuisiner' menu link at (409, 28) on a:text('Cuisiner')
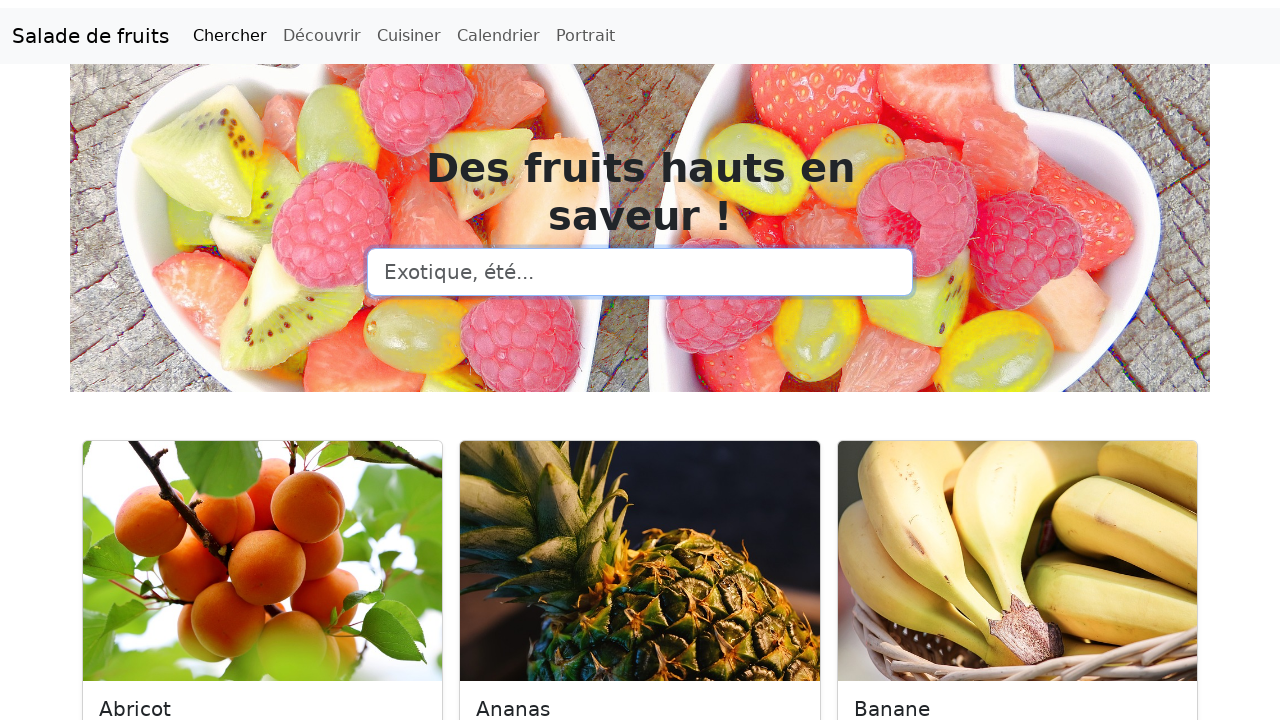

Verified navigation to cuisiner section - URL contains #cuisiner
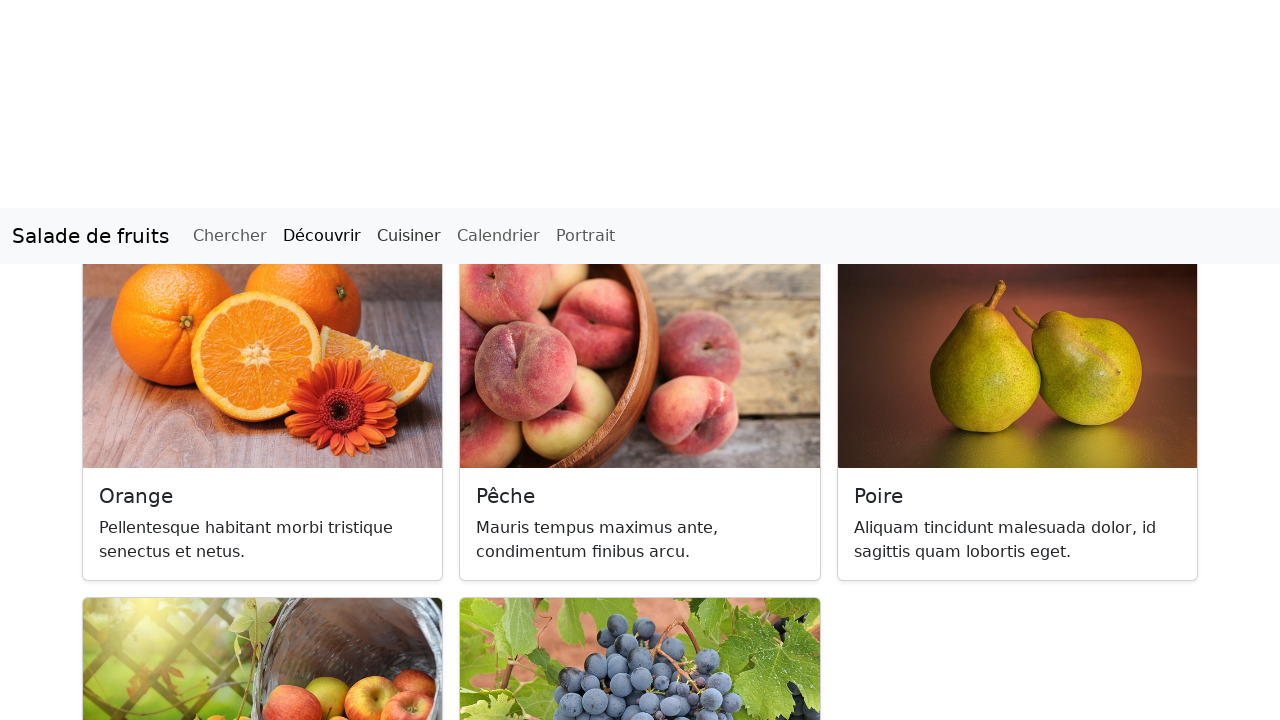

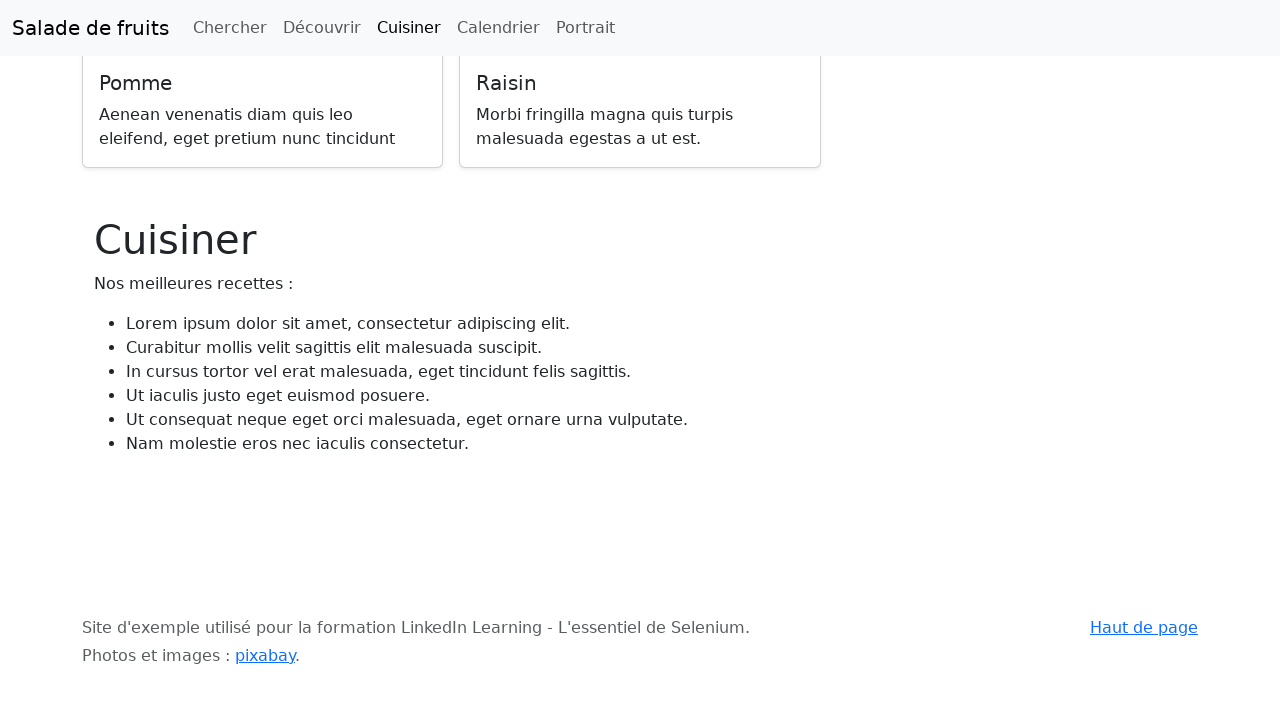